Navigates to W3Schools HTML tables tutorial page and verifies that the customers table is present and contains rows of data

Starting URL: https://www.w3schools.com/html/html_tables.asp

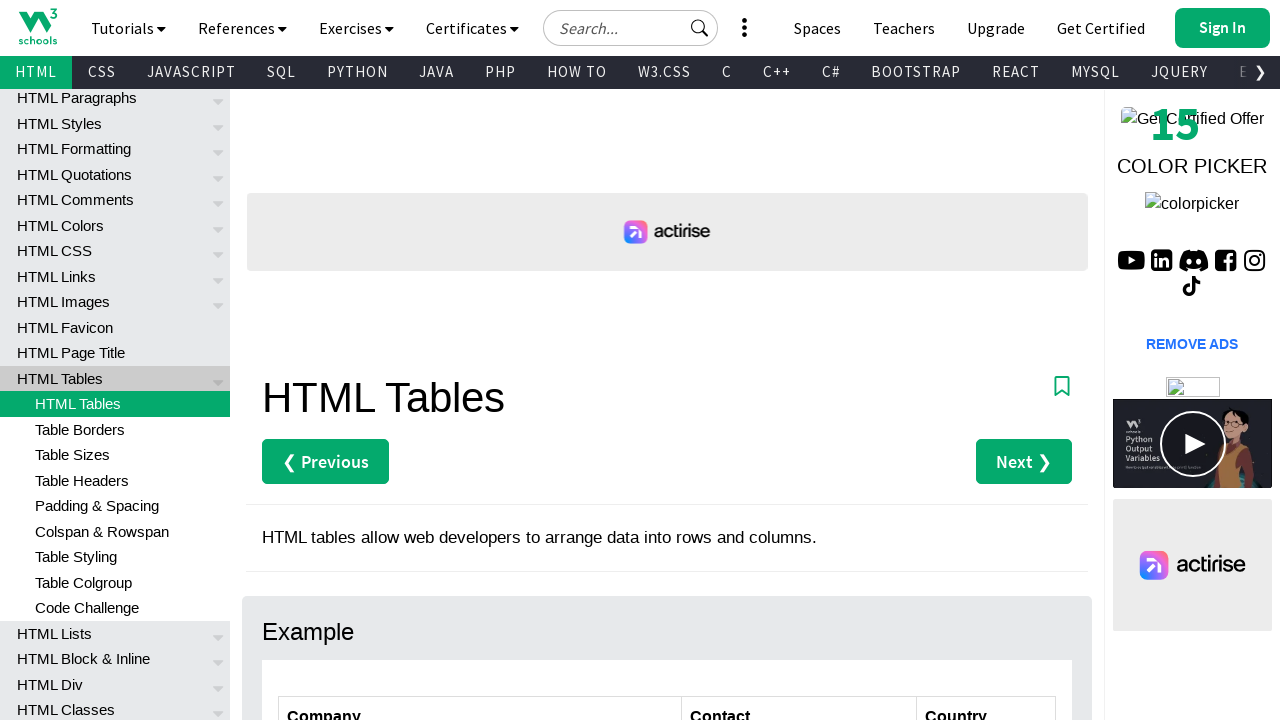

Navigated to W3Schools HTML tables tutorial page
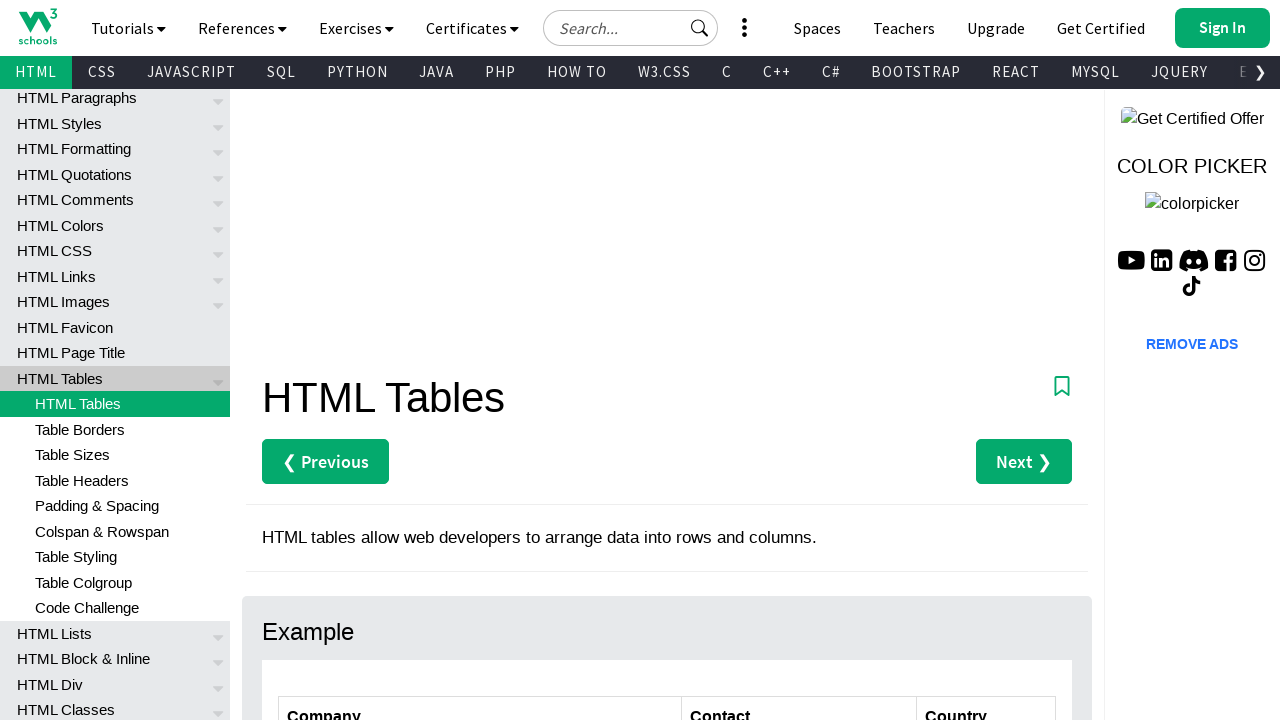

Customers table is now visible
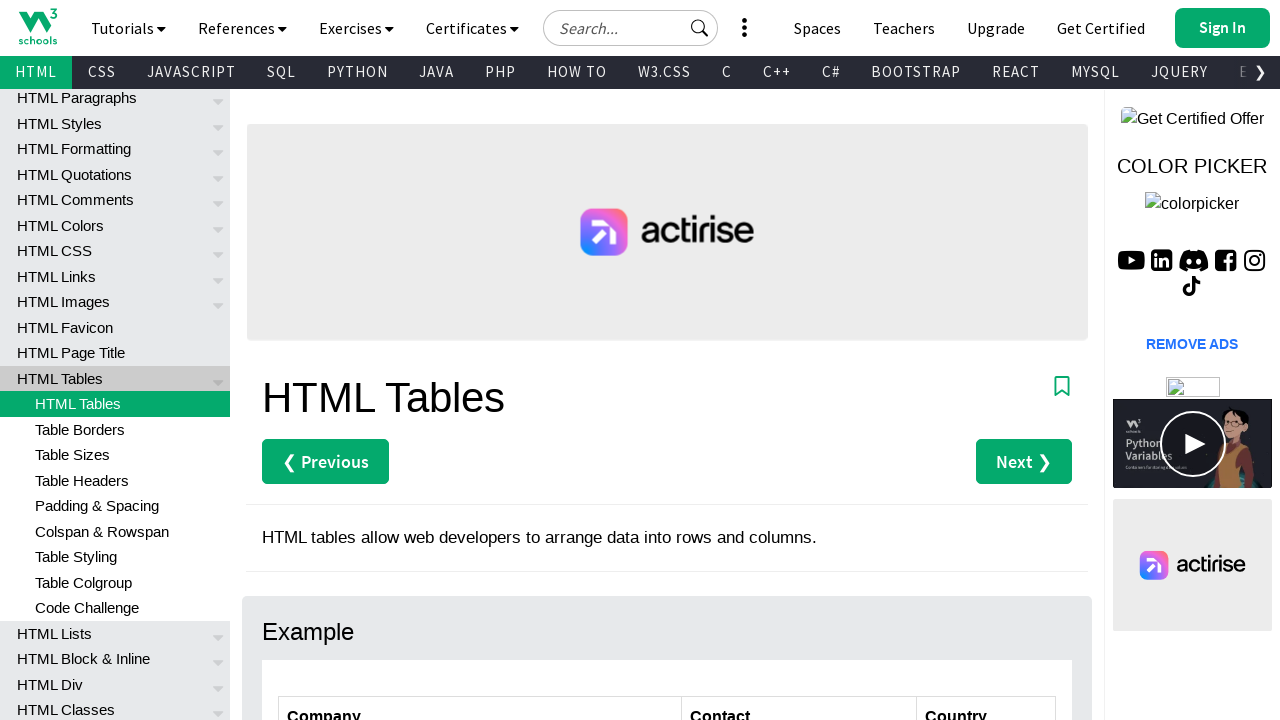

Table header row is present
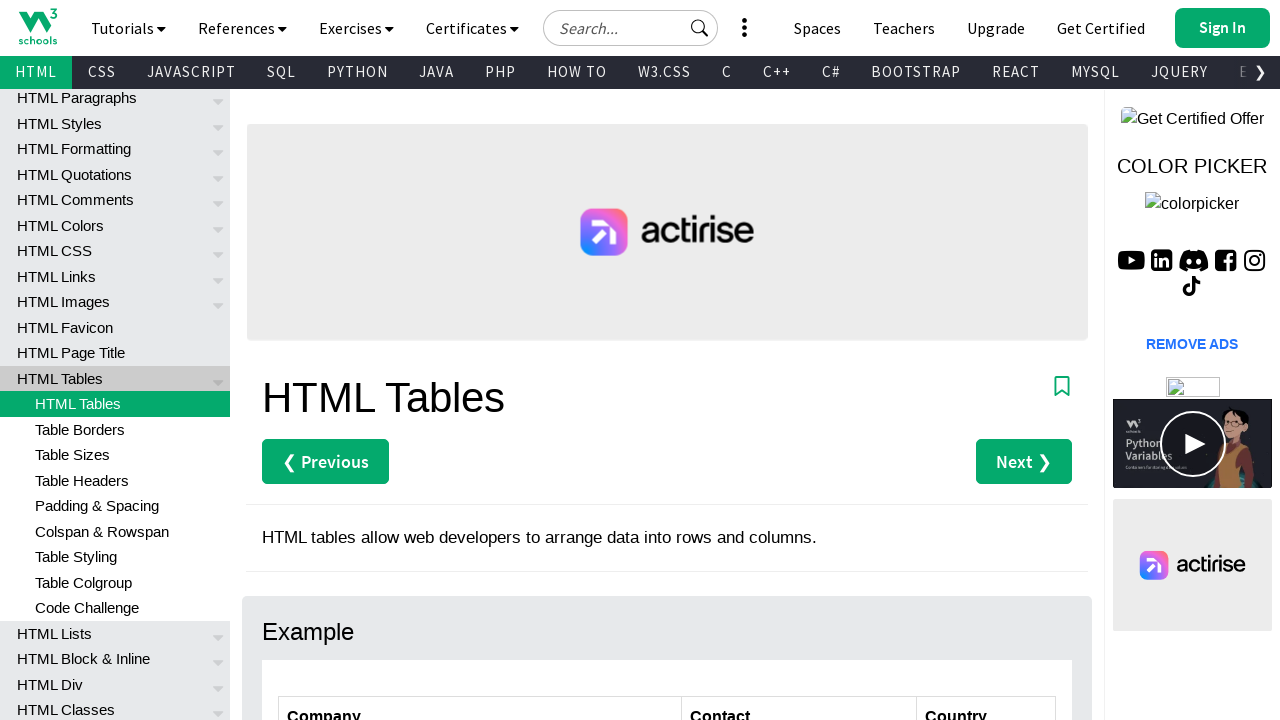

Table data cells are present, confirming table contains data rows
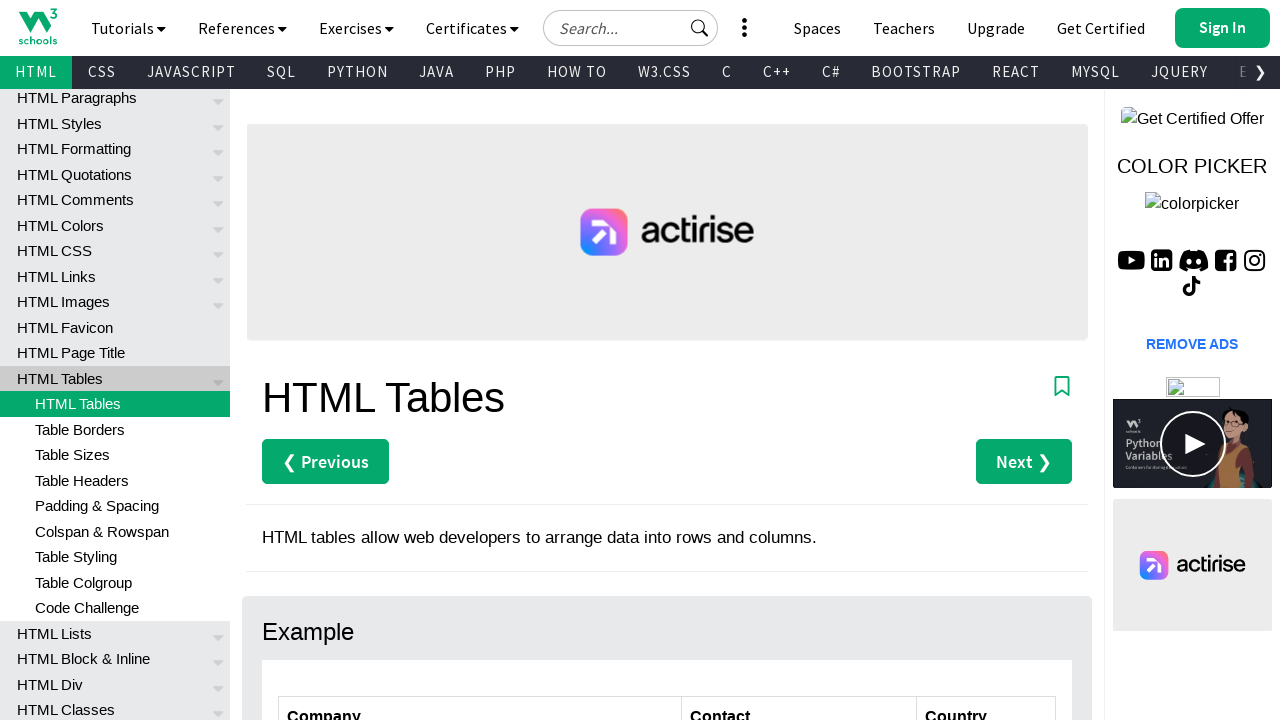

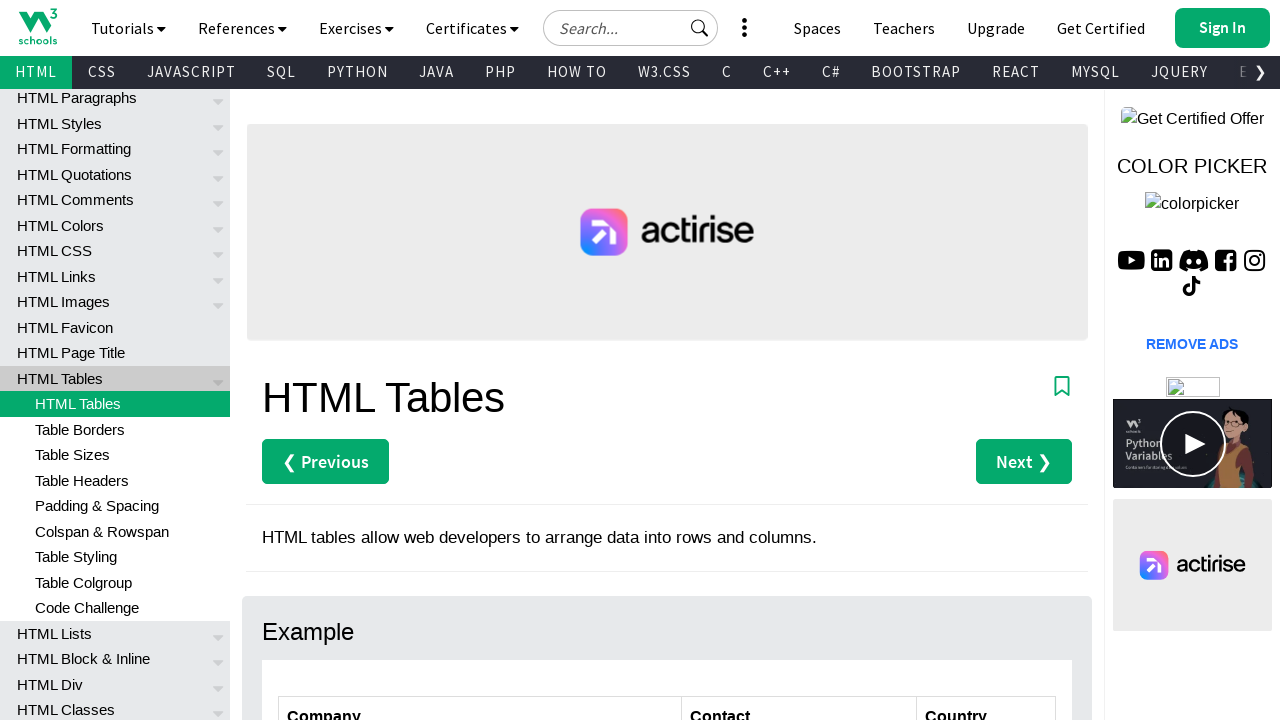